Tests editable/searchable dropdown functionality by both clicking to select and typing to filter country options in a semantic-ui search dropdown.

Starting URL: https://react.semantic-ui.com/maximize/dropdown-example-search-selection/

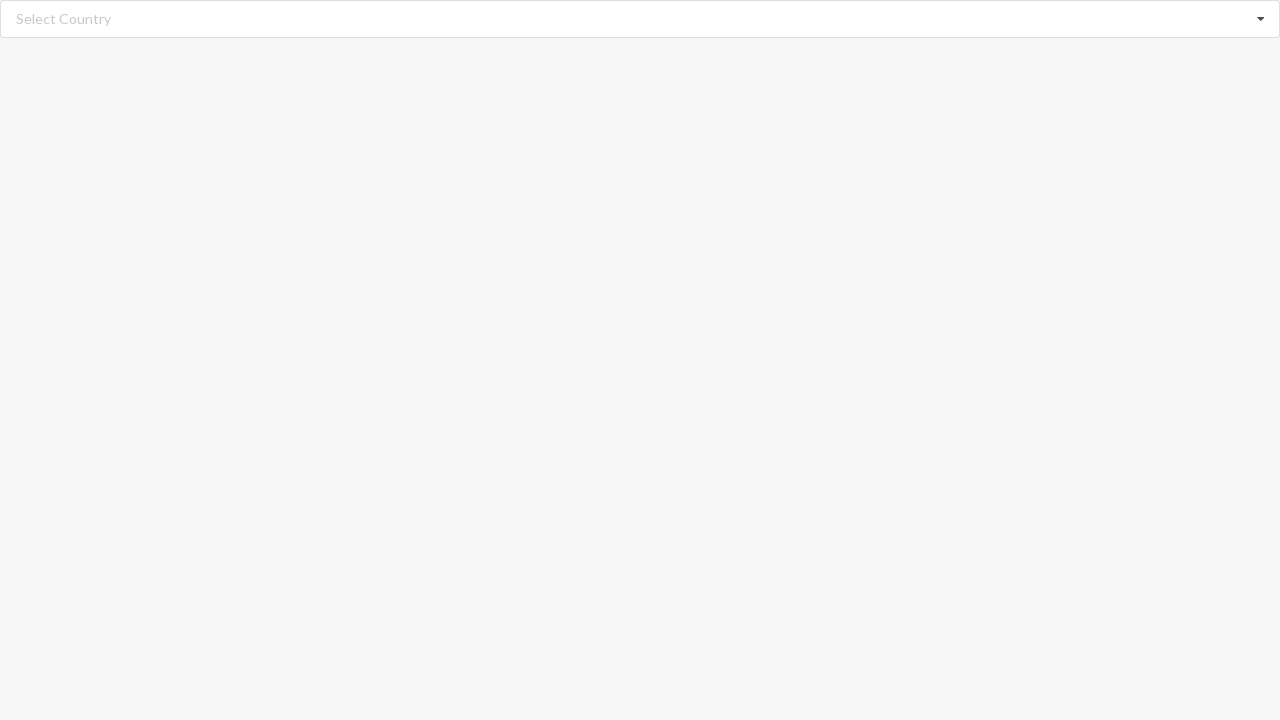

Clicked search input to open dropdown at (641, 19) on input.search
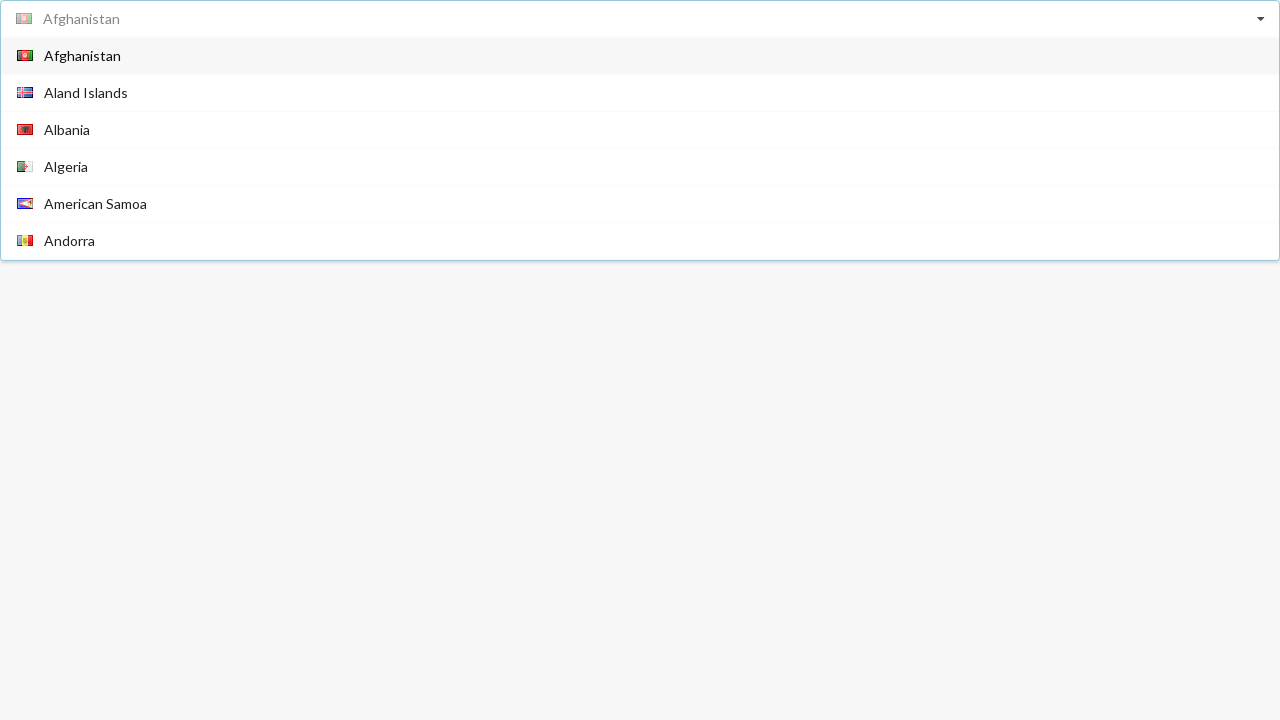

Waited for dropdown items to appear
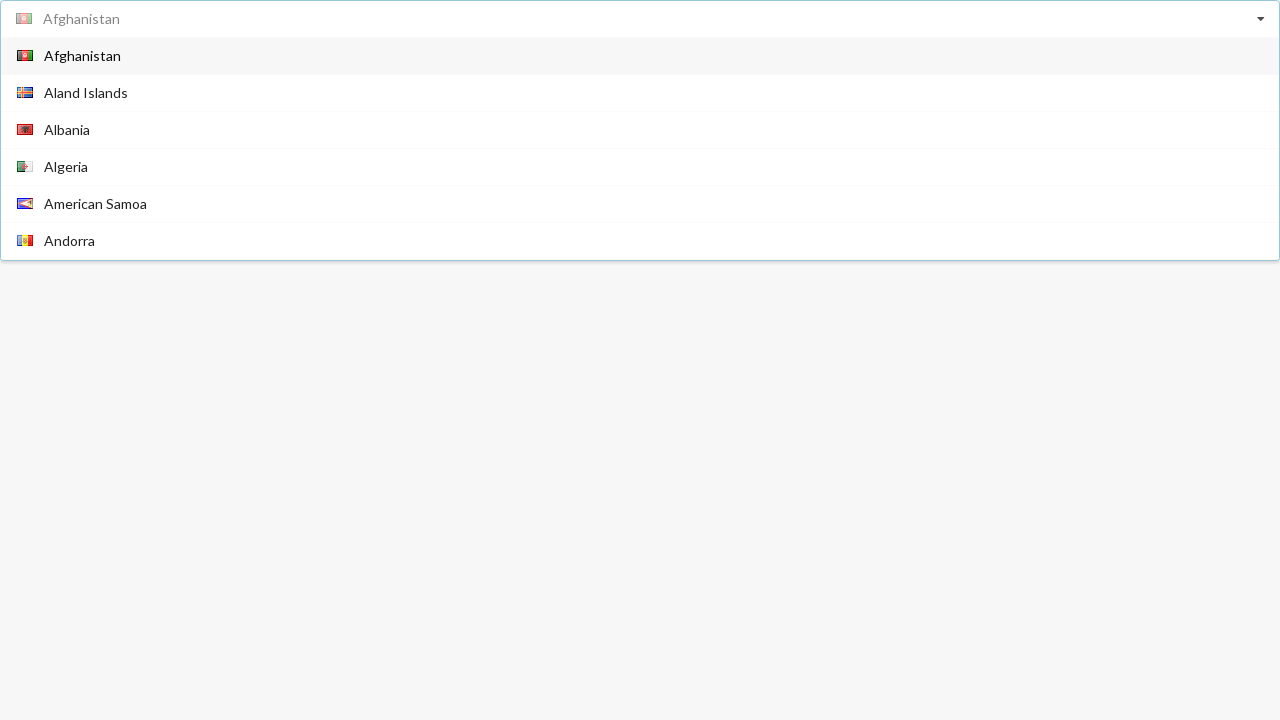

Clicked 'Angola' option in dropdown at (66, 148) on div.item span:has-text('Angola')
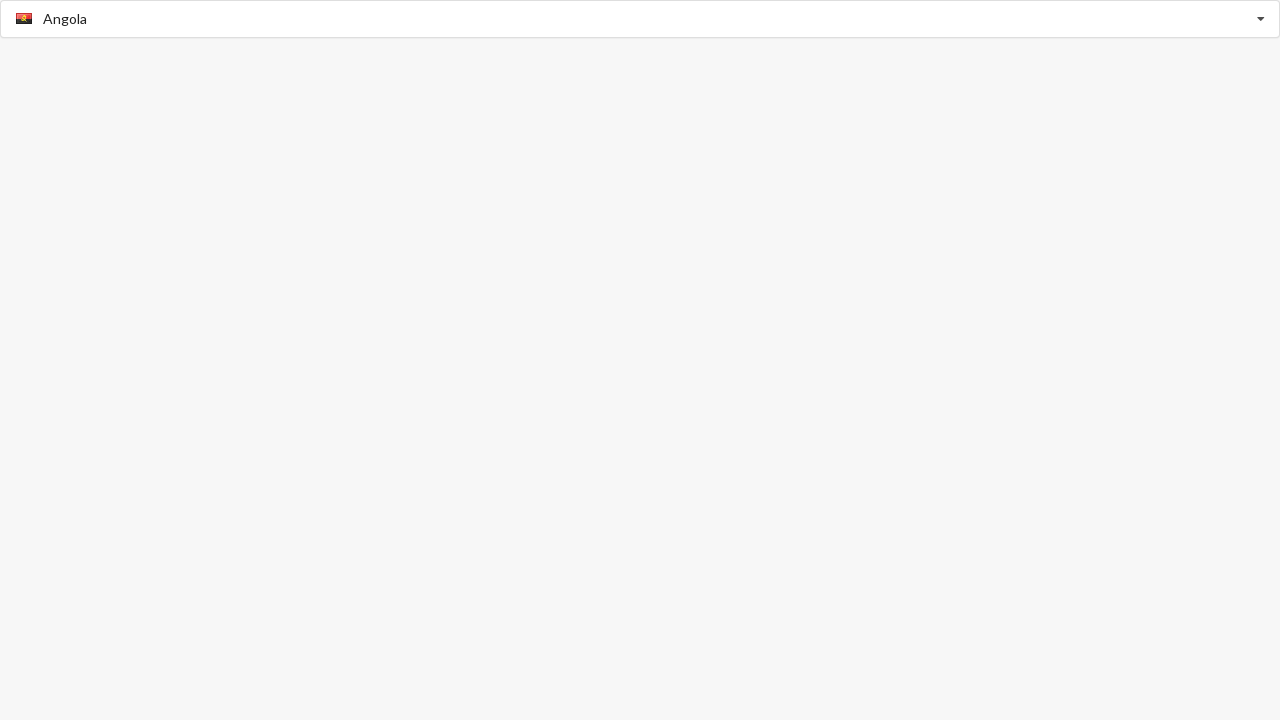

Verified 'Angola' was selected
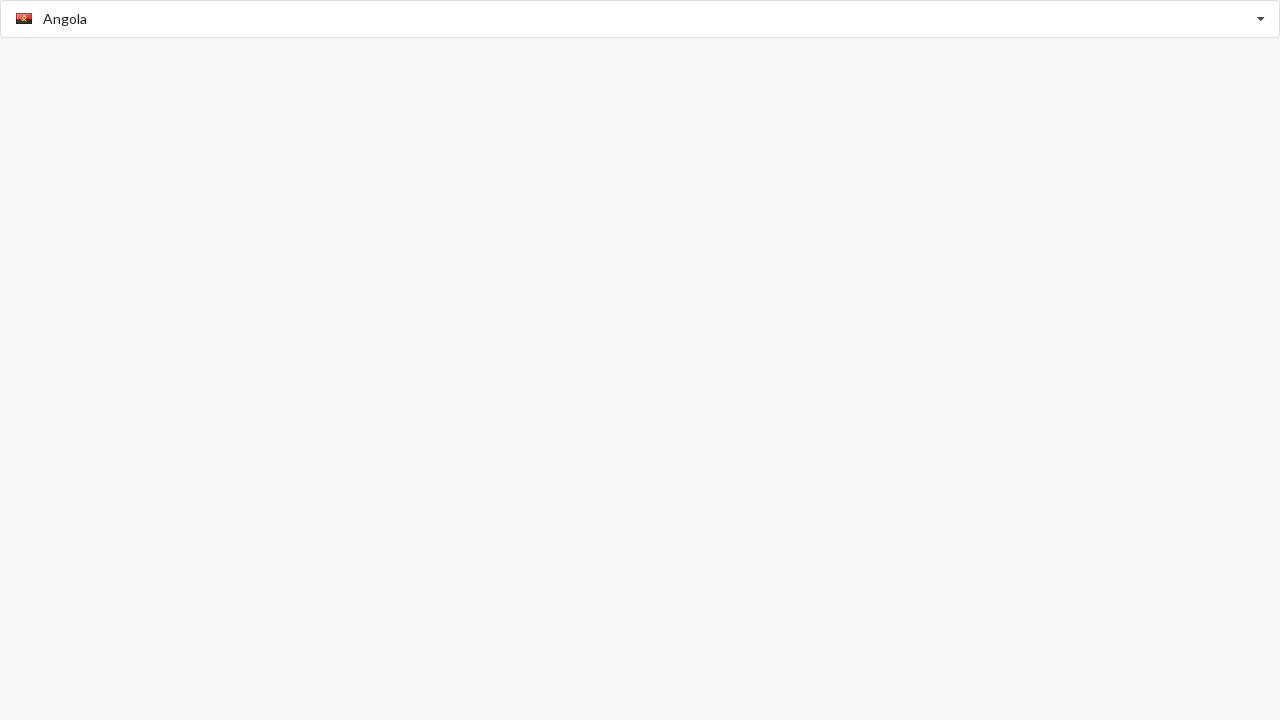

Reloaded page
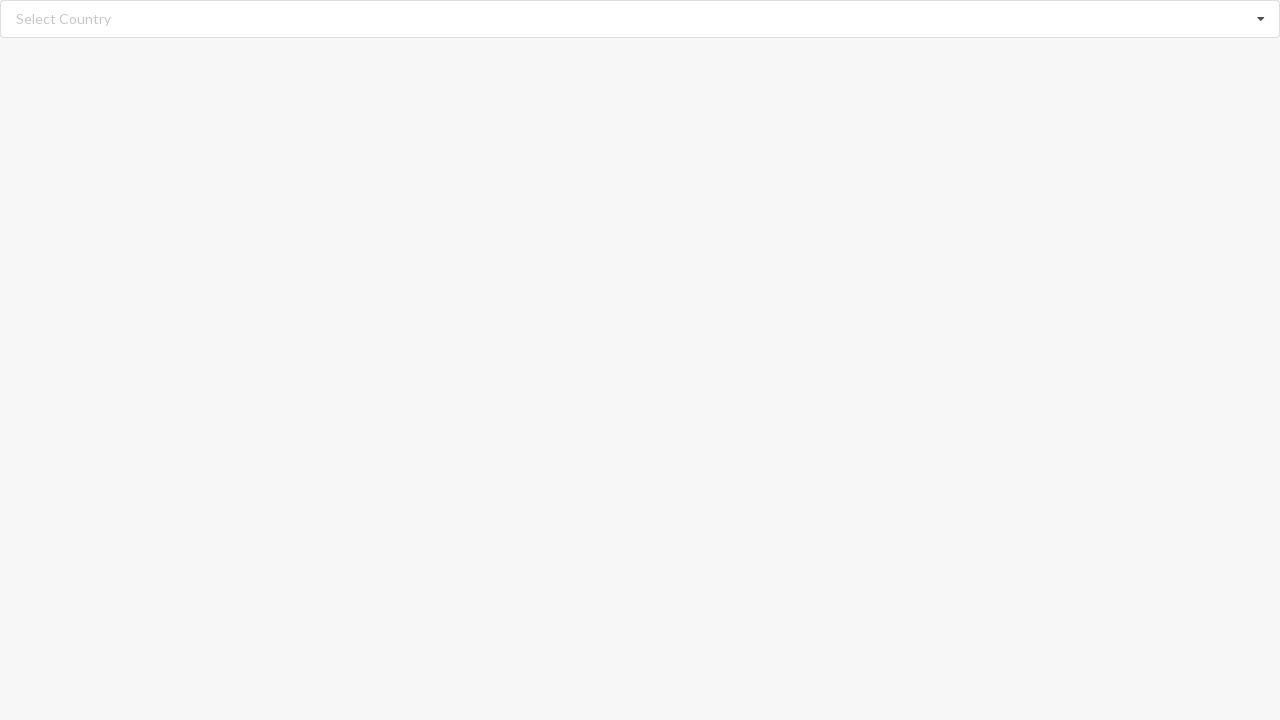

Waited for page DOM to load
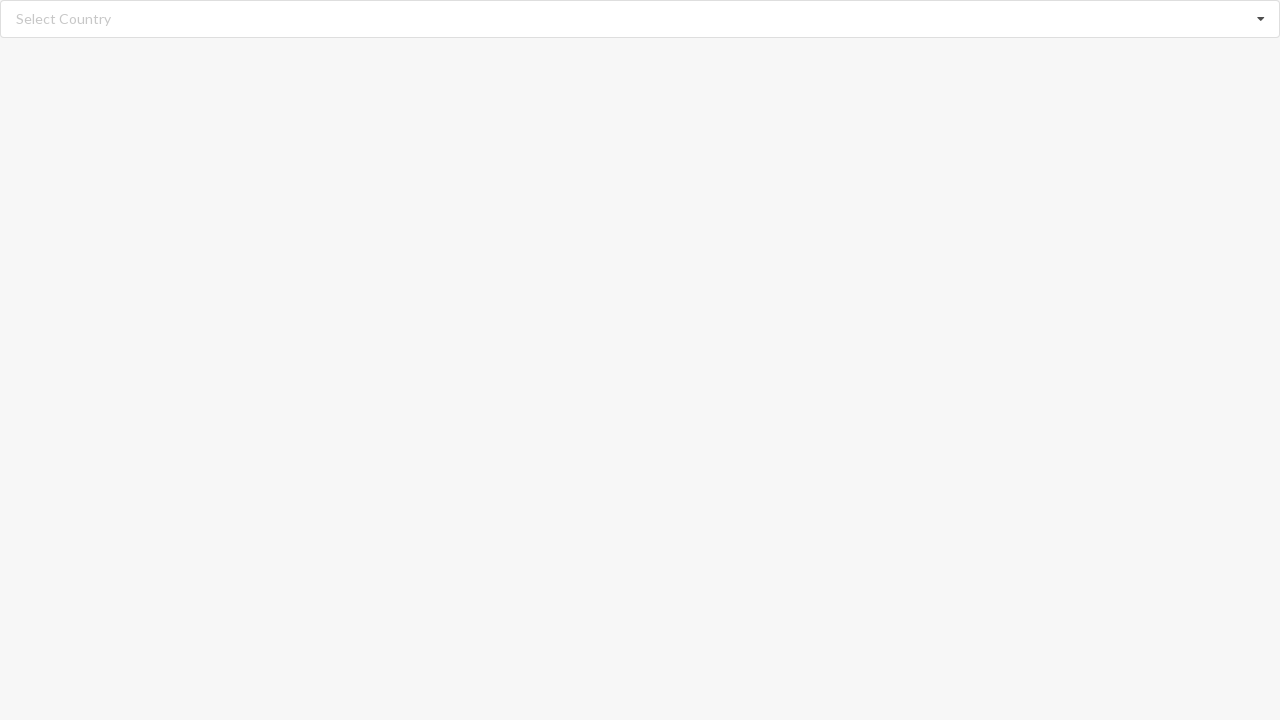

Typed 'Argentina' in search field to filter dropdown on input.search
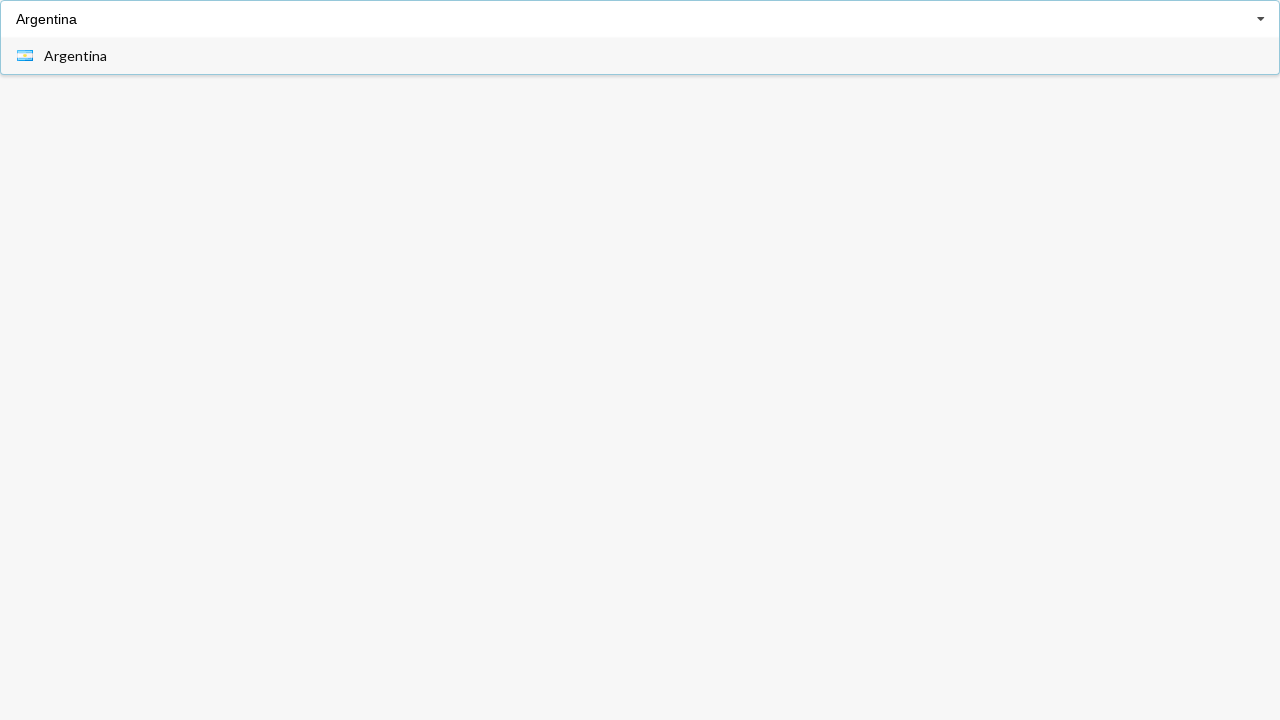

Waited for filtered dropdown items to appear
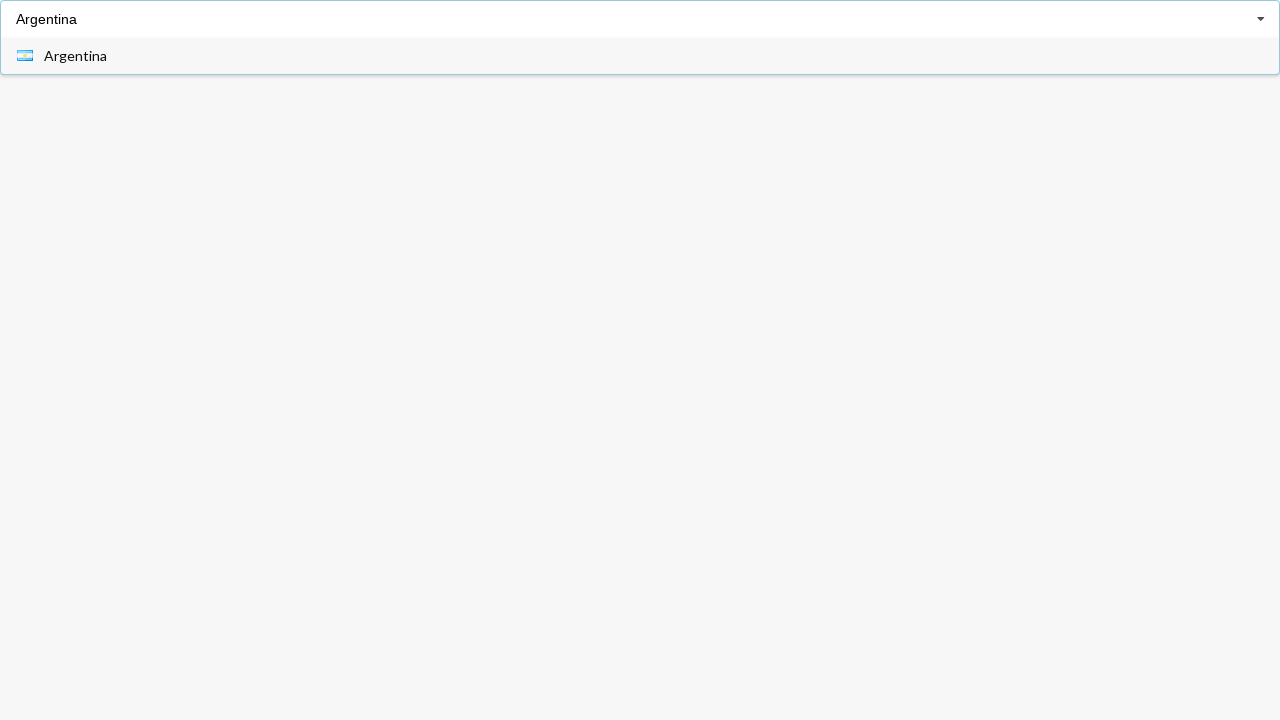

Clicked 'Argentina' option in dropdown at (76, 56) on div.item span:has-text('Argentina')
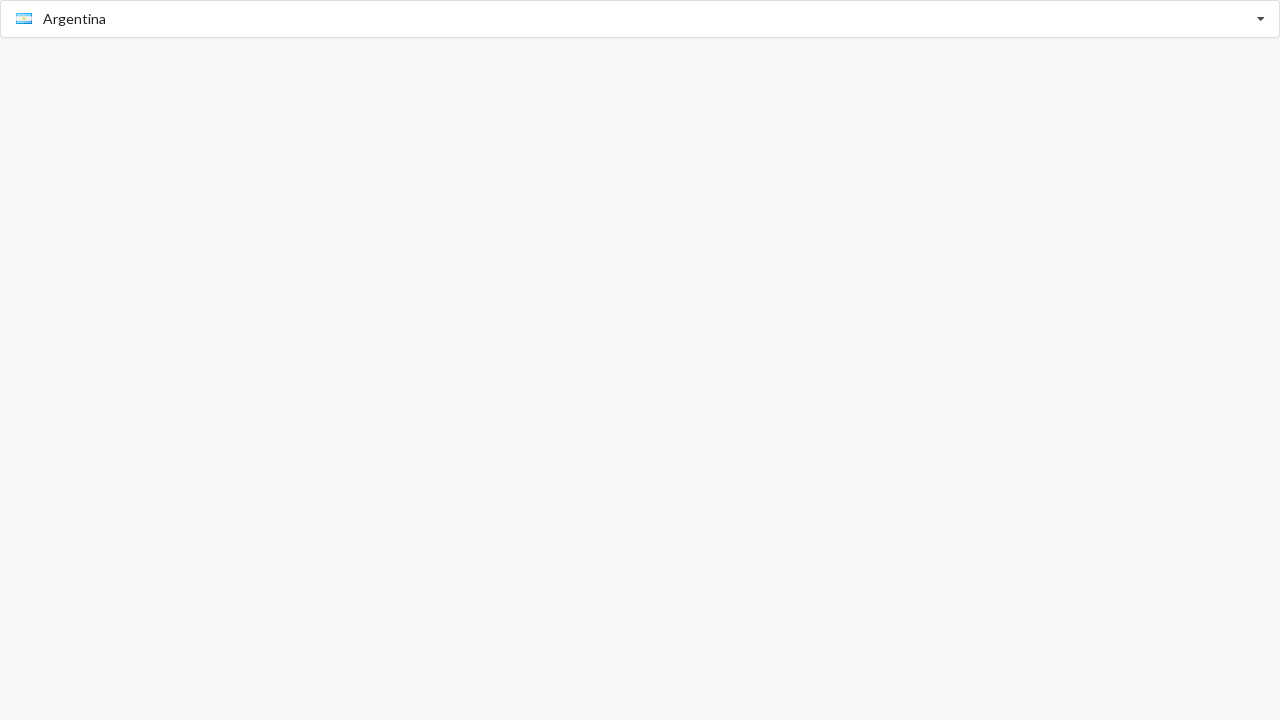

Verified 'Argentina' was selected
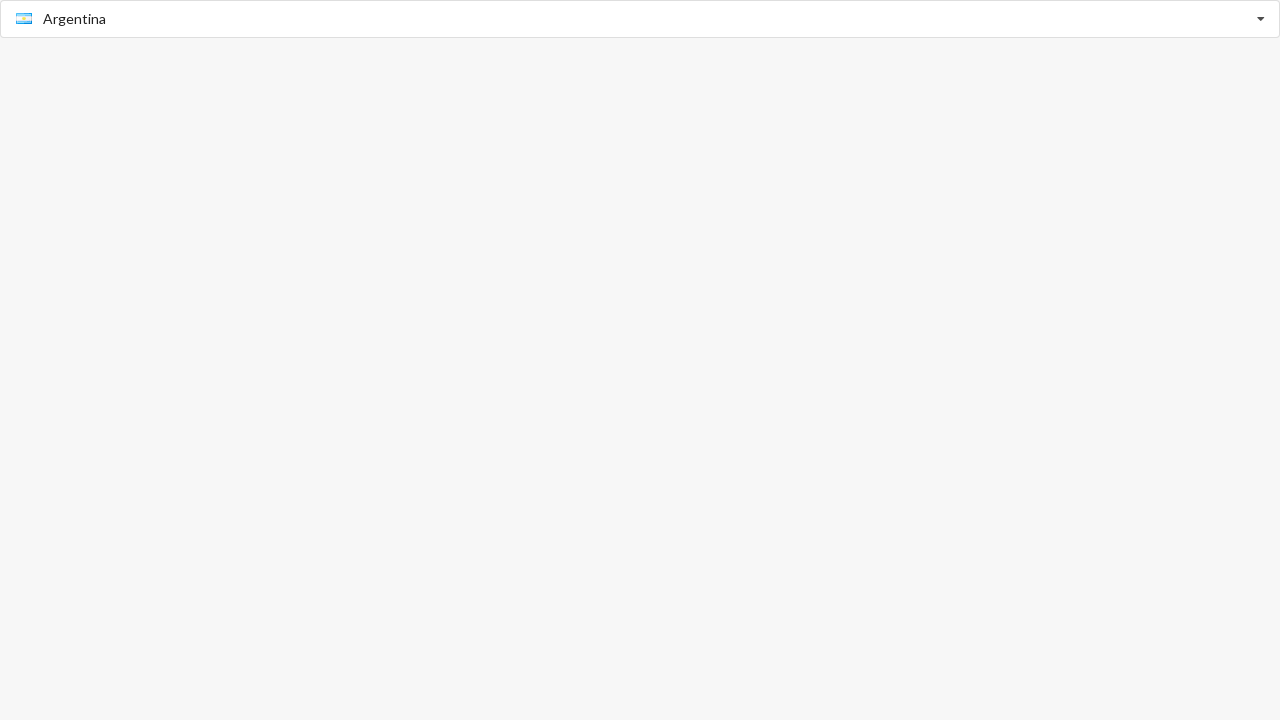

Reloaded page
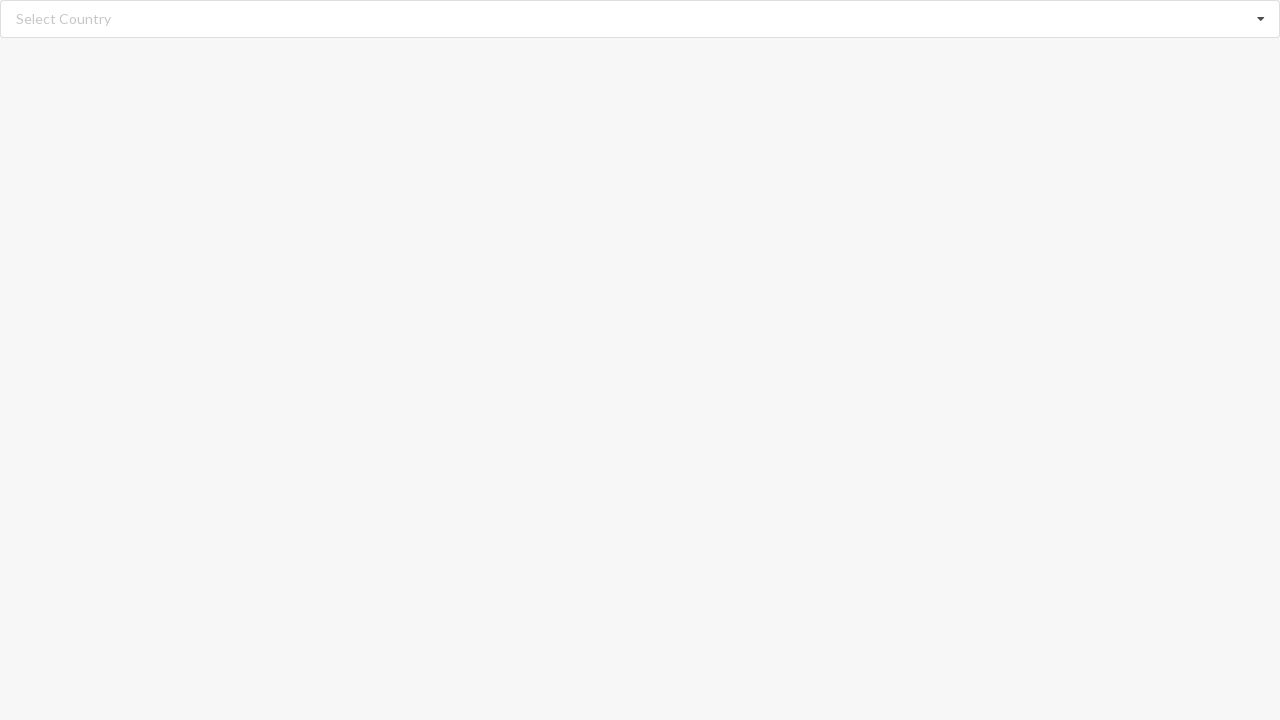

Waited for page DOM to load
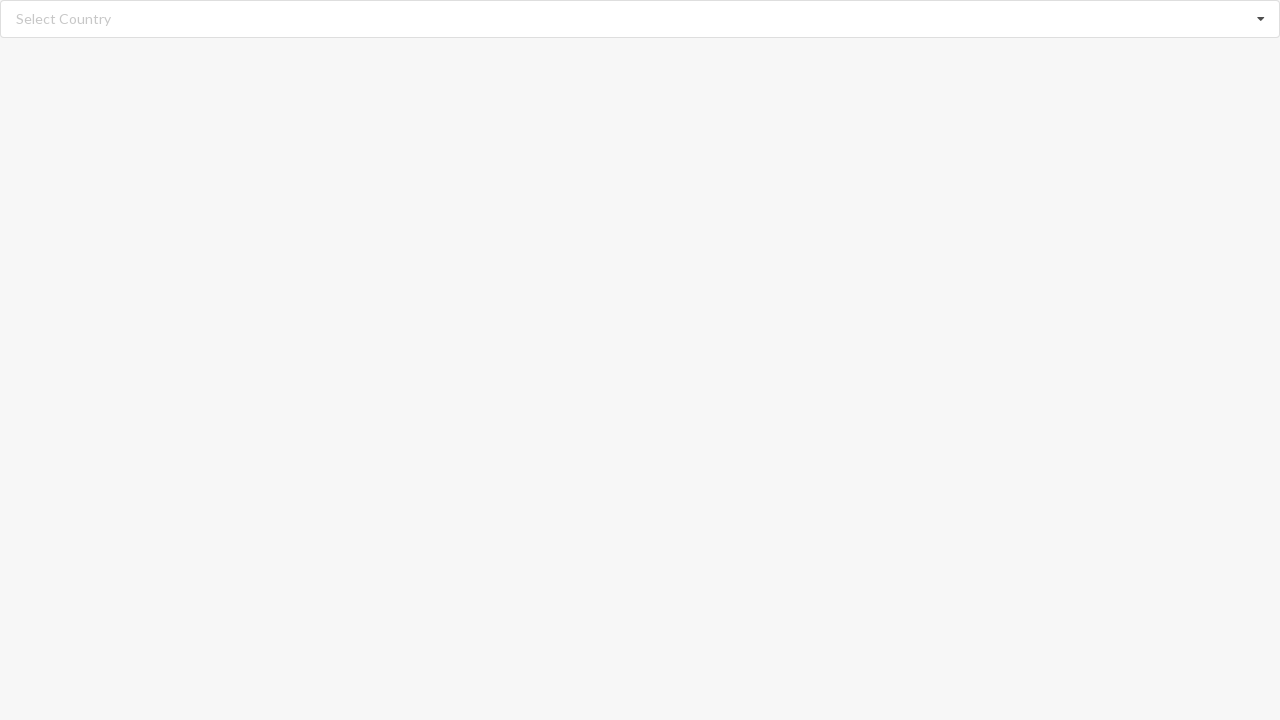

Clicked search input to open dropdown at (641, 19) on input.search
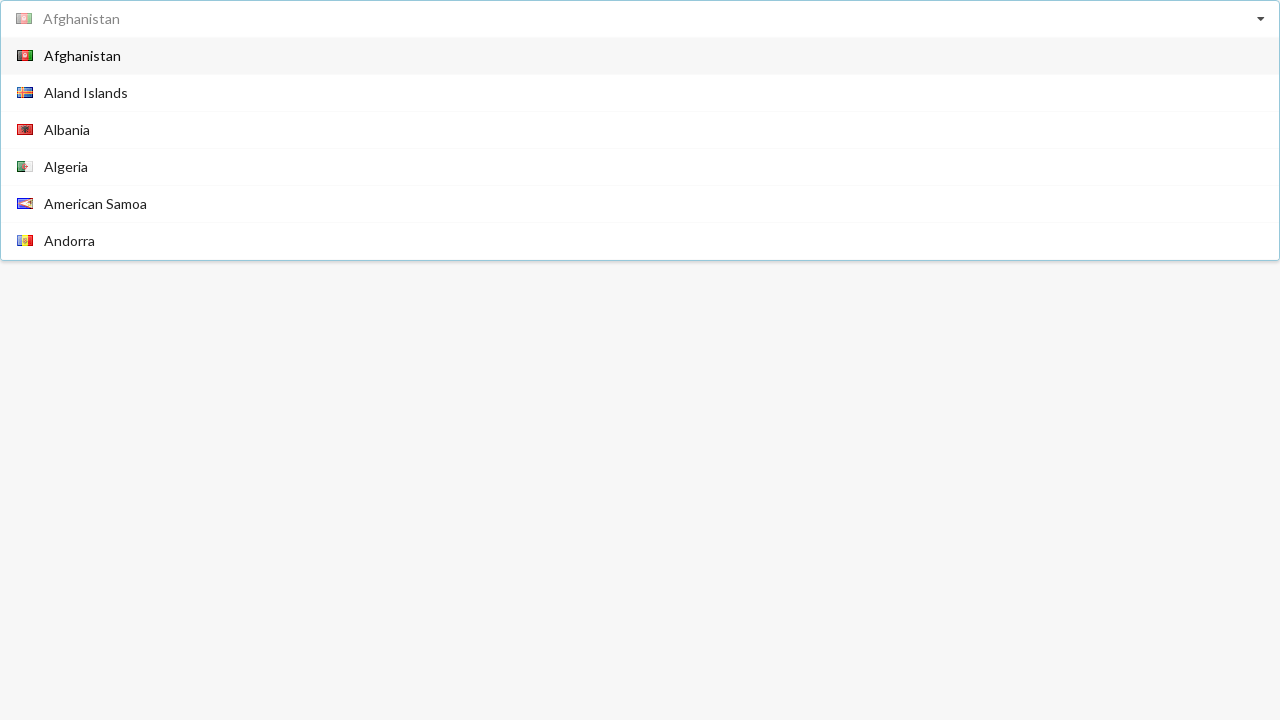

Waited for dropdown items to appear
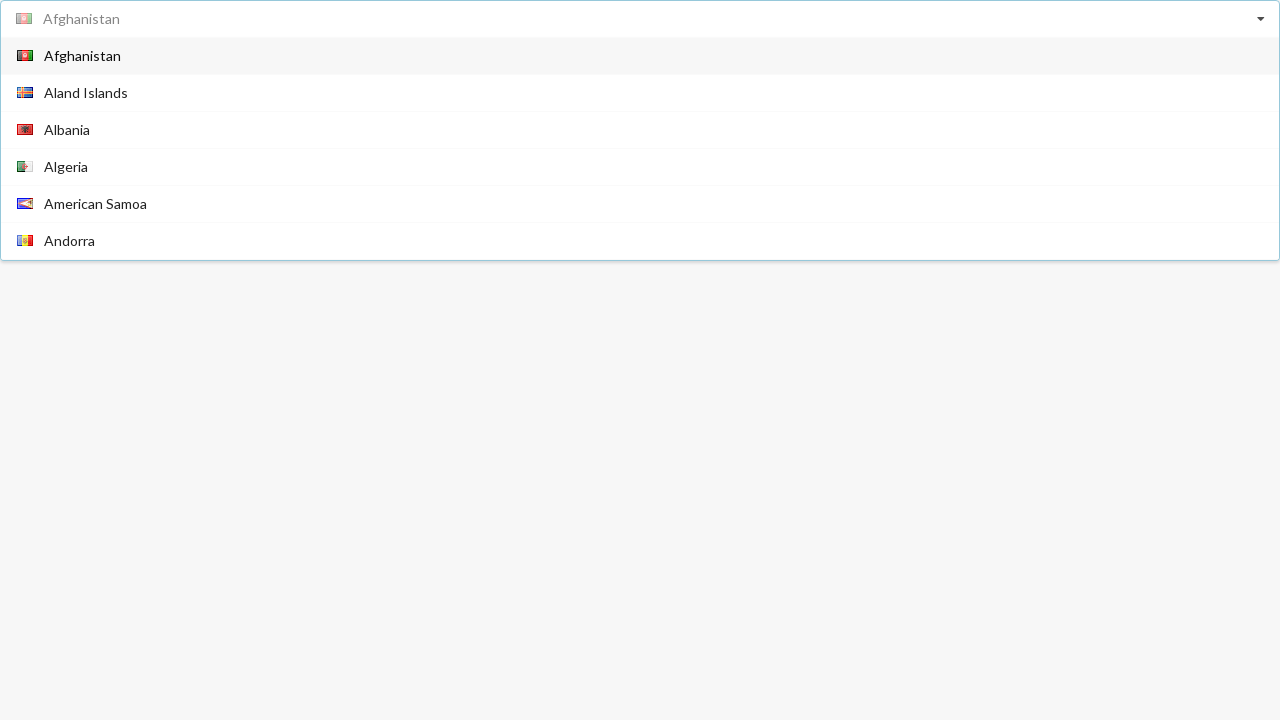

Clicked 'Belarus' option in dropdown at (68, 148) on div.item span:has-text('Belarus')
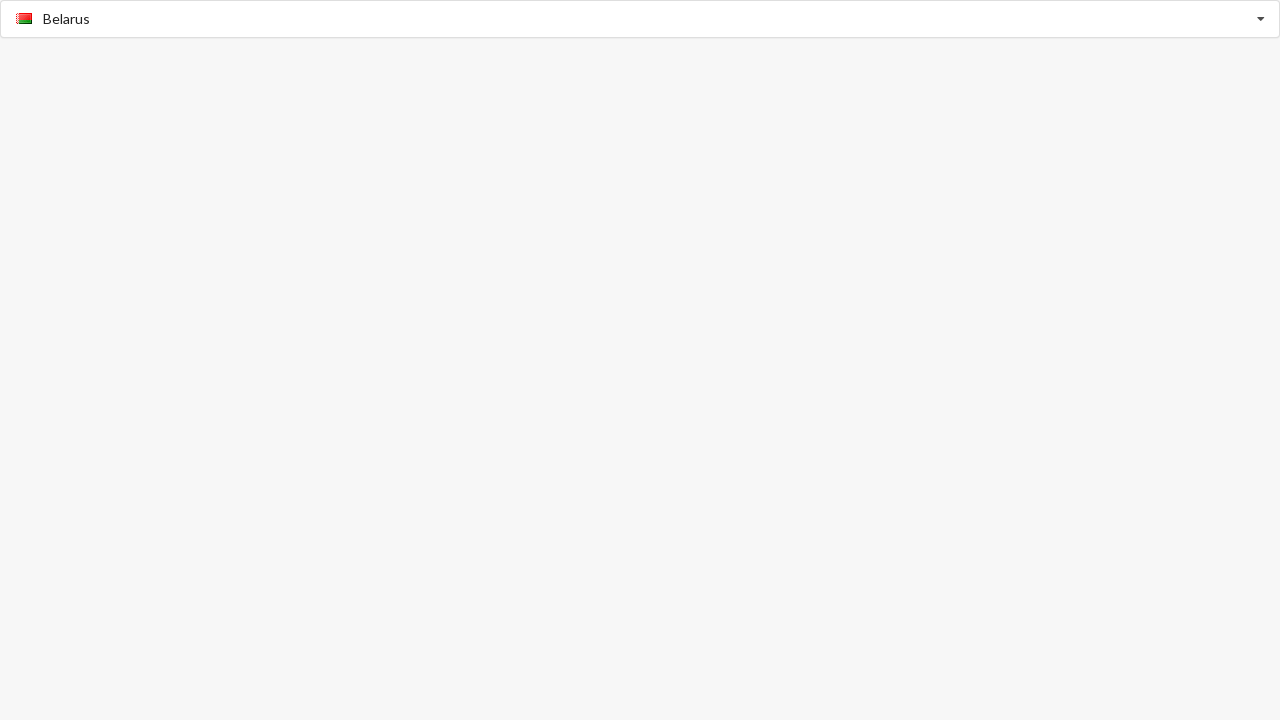

Verified 'Belarus' was selected
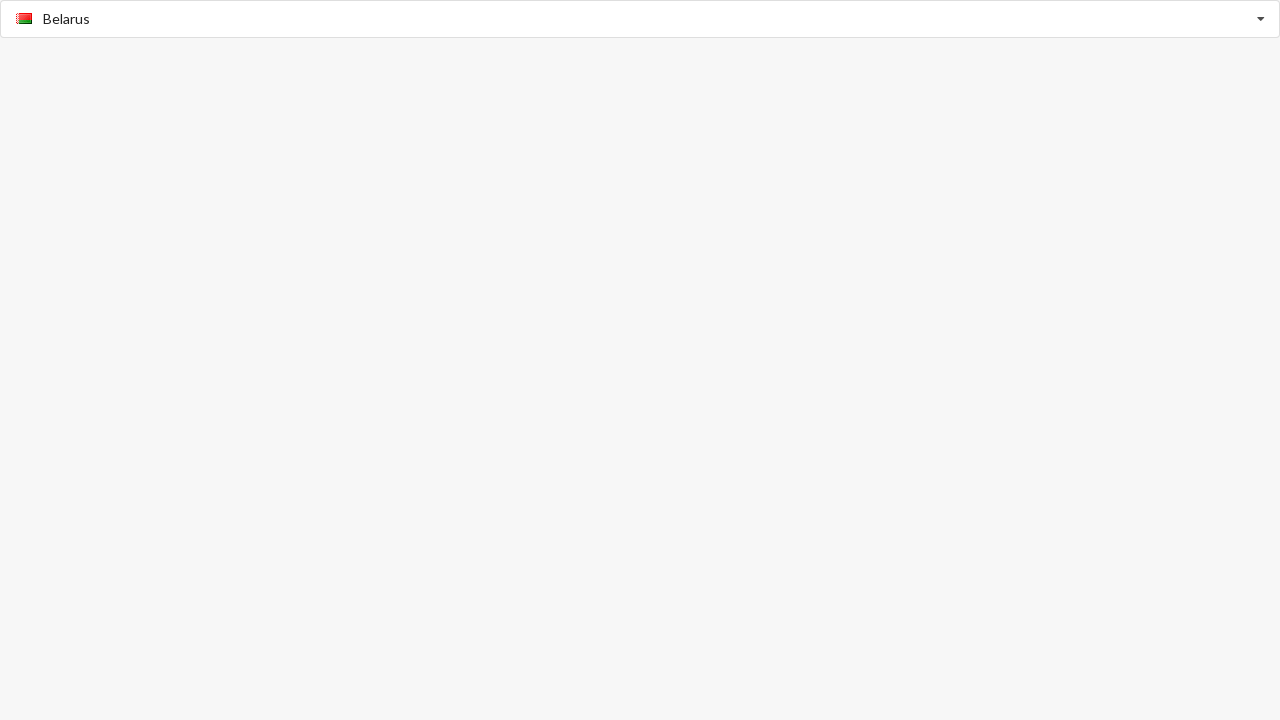

Reloaded page
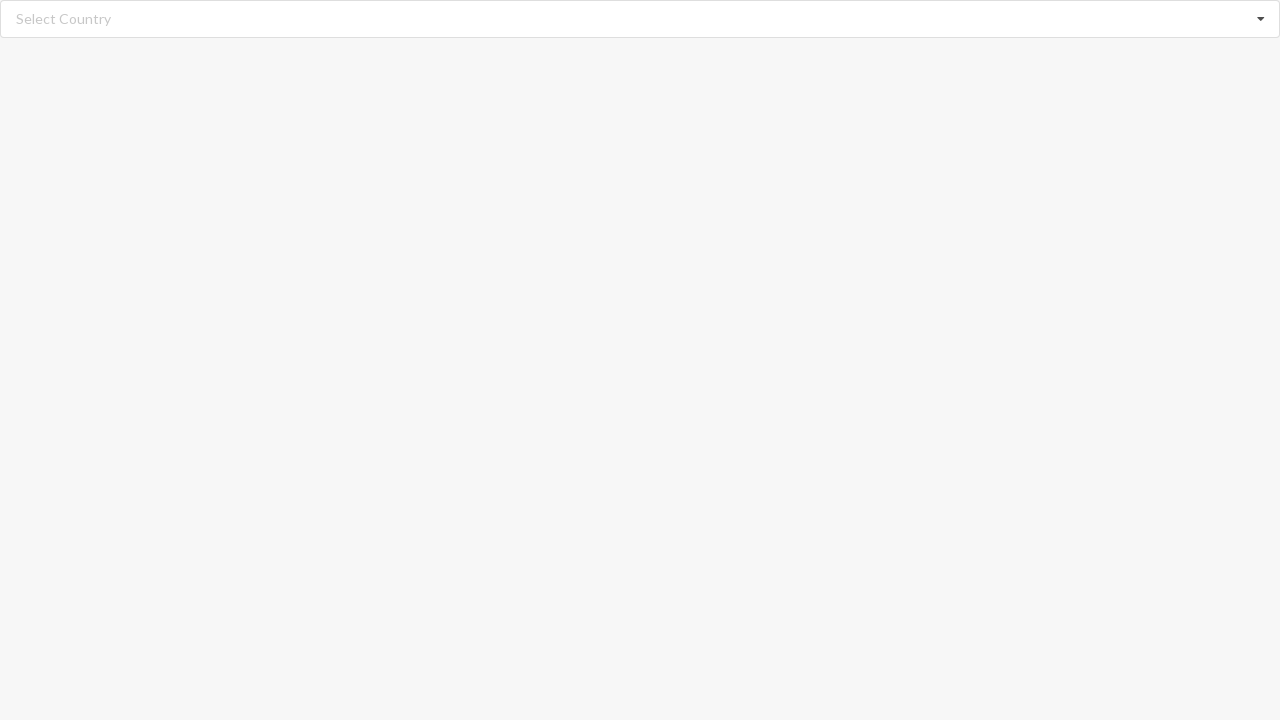

Waited for page DOM to load
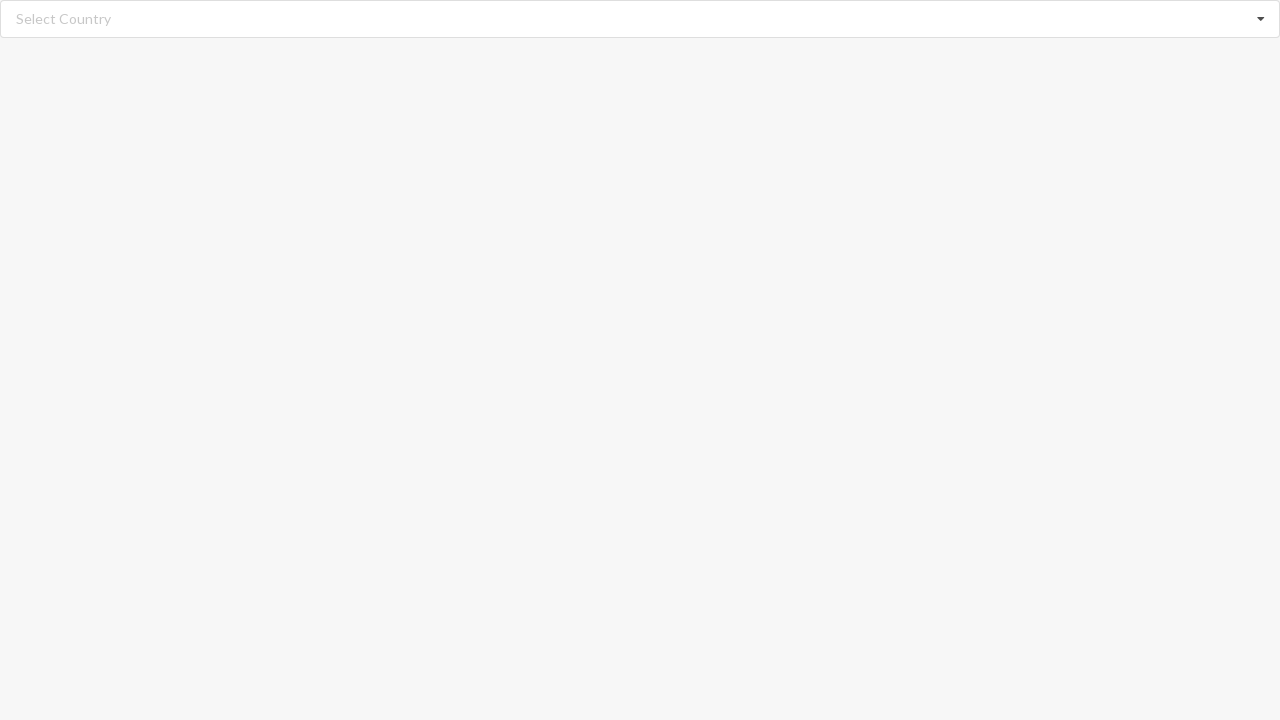

Typed 'Bangladesh' in search field to filter dropdown on input.search
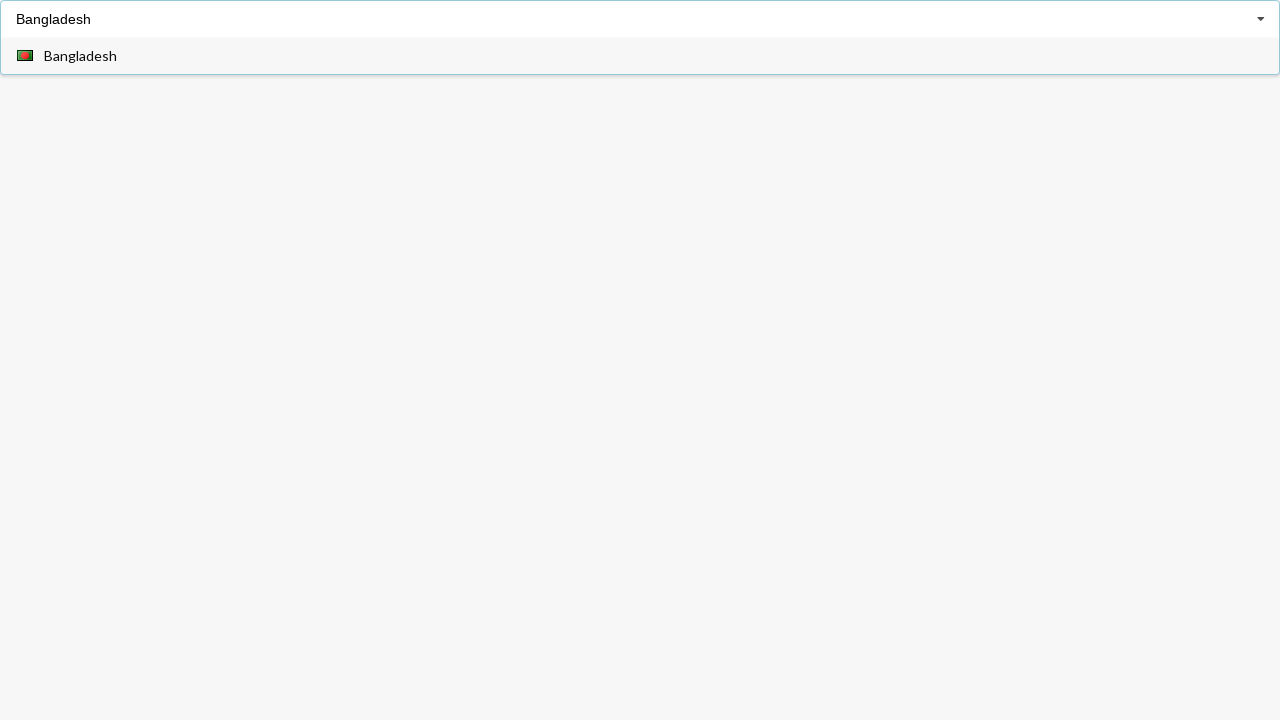

Waited for filtered dropdown items to appear
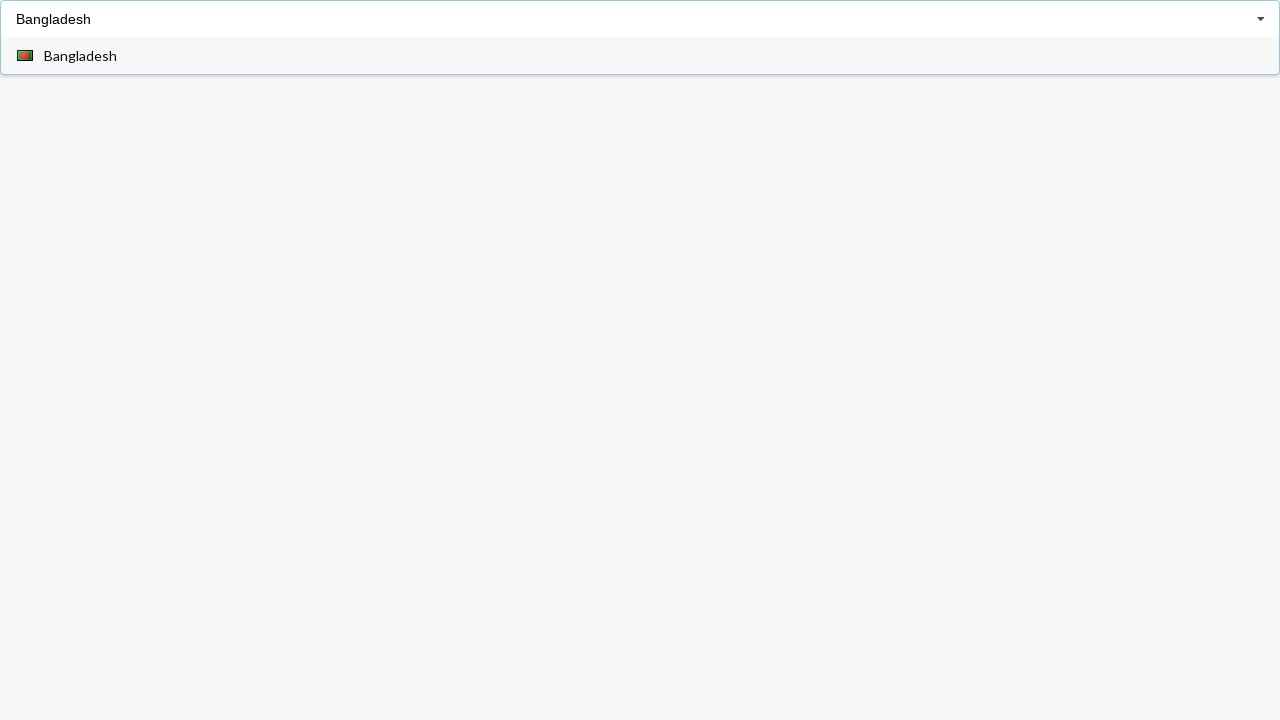

Clicked 'Bangladesh' option in dropdown at (80, 56) on div.item span:has-text('Bangladesh')
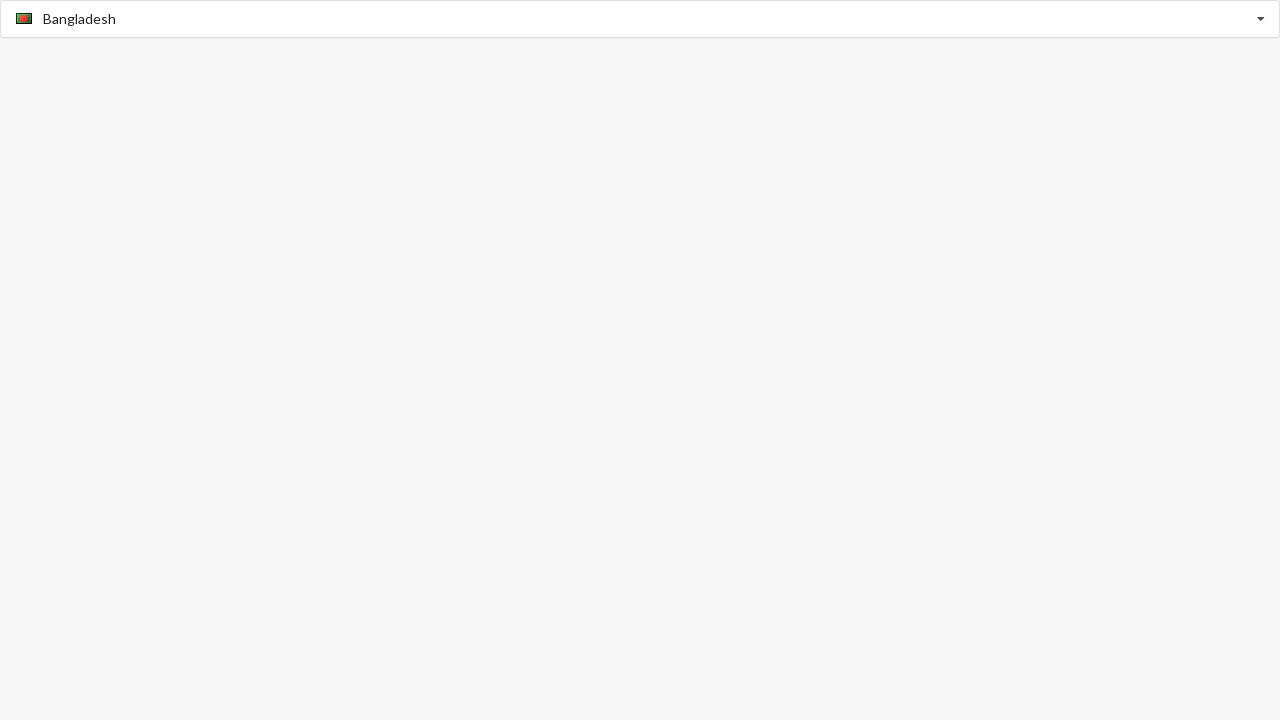

Verified 'Bangladesh' was selected
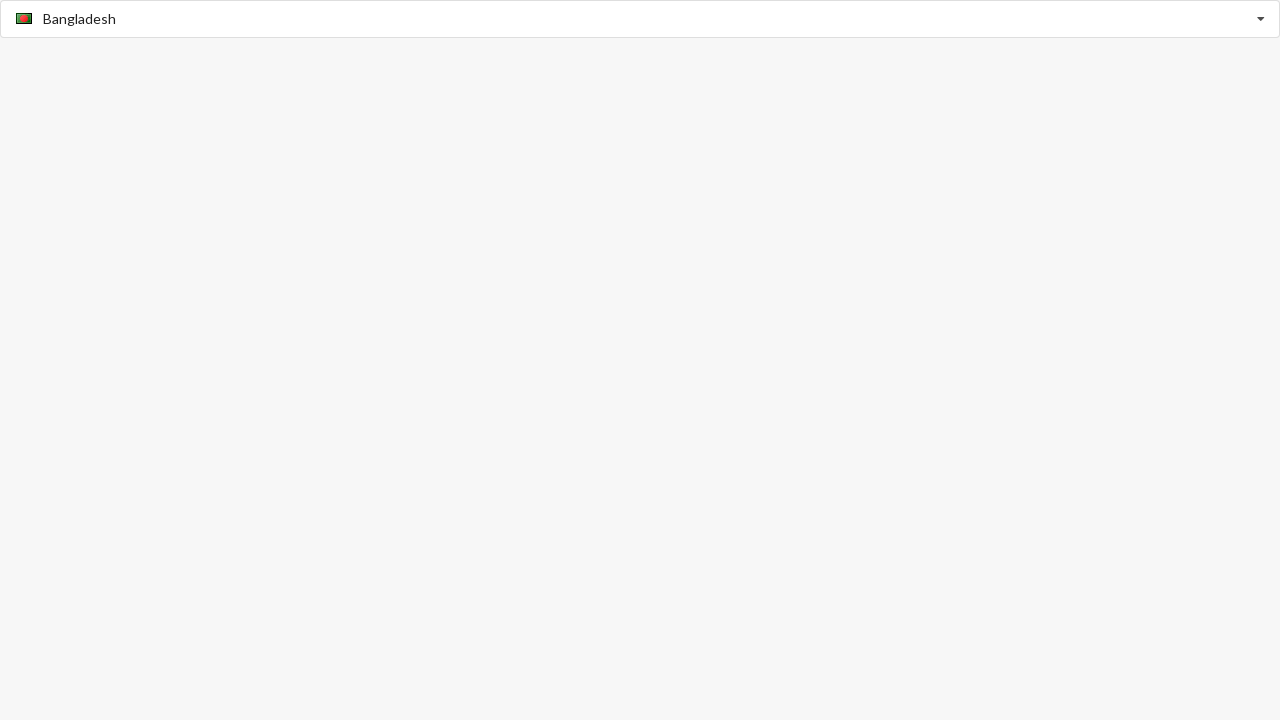

Reloaded page
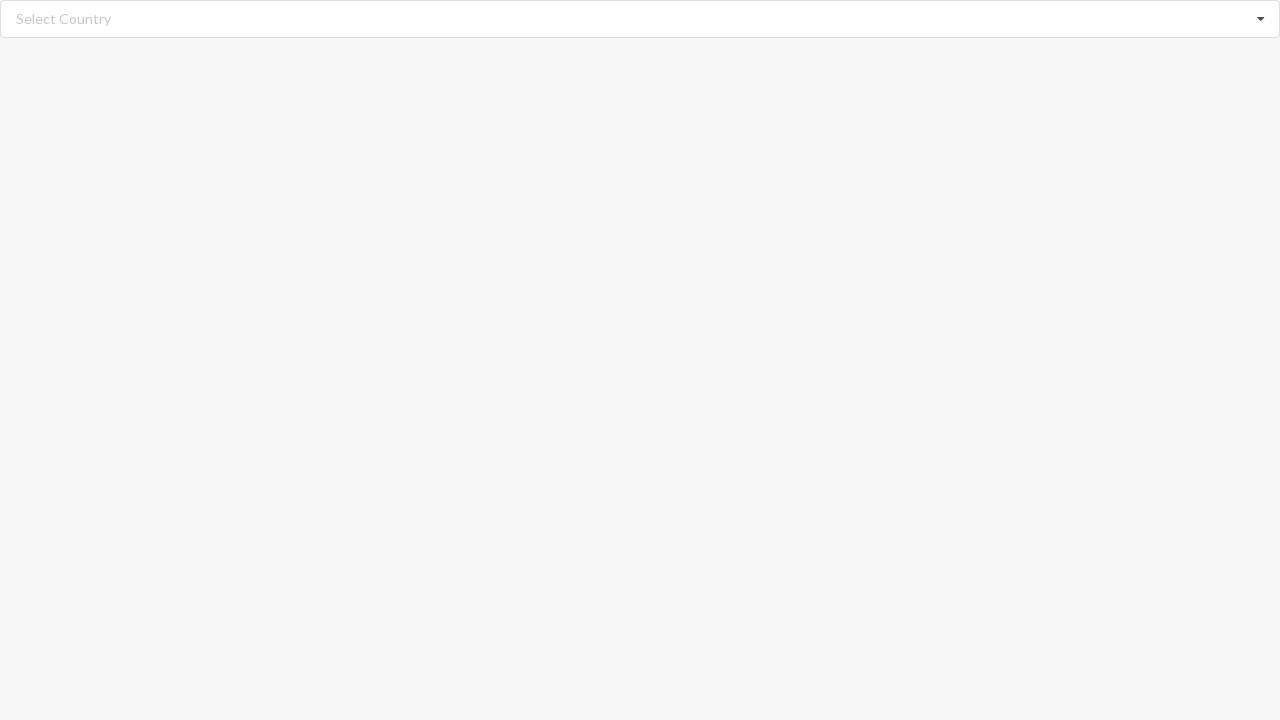

Waited for page DOM to load
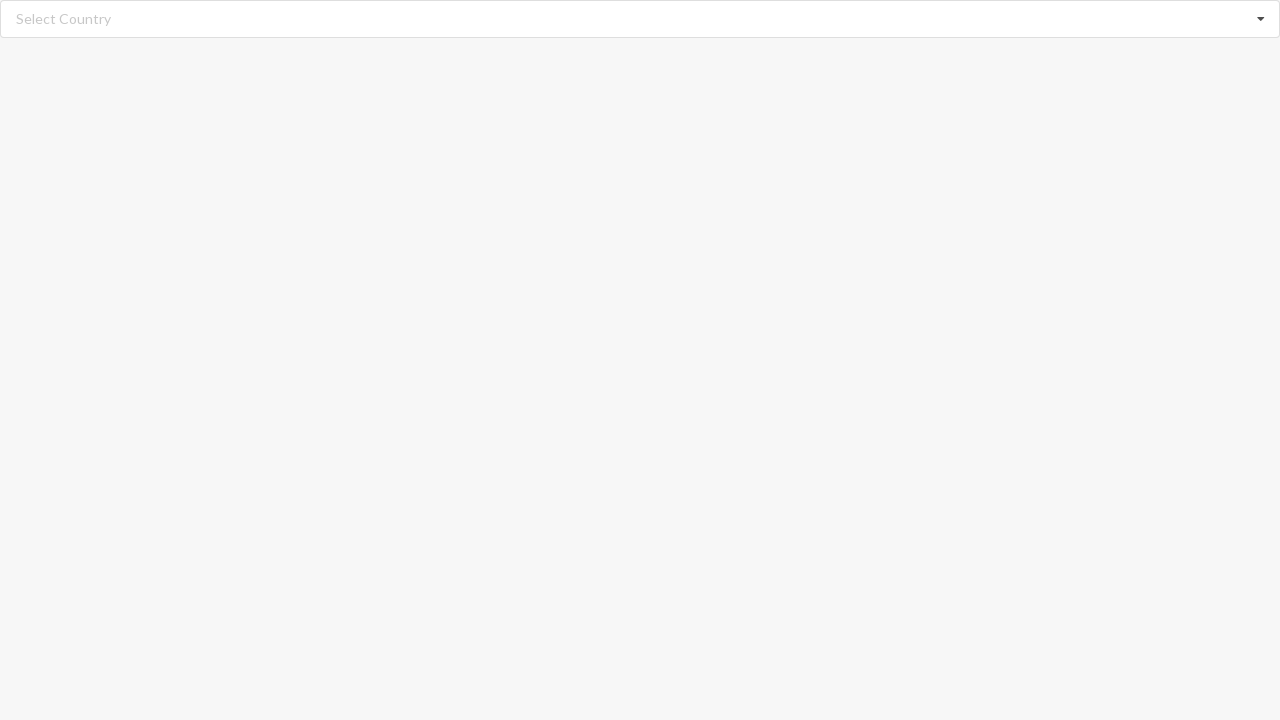

Typed 'Andorra' in search field to filter dropdown on input.search
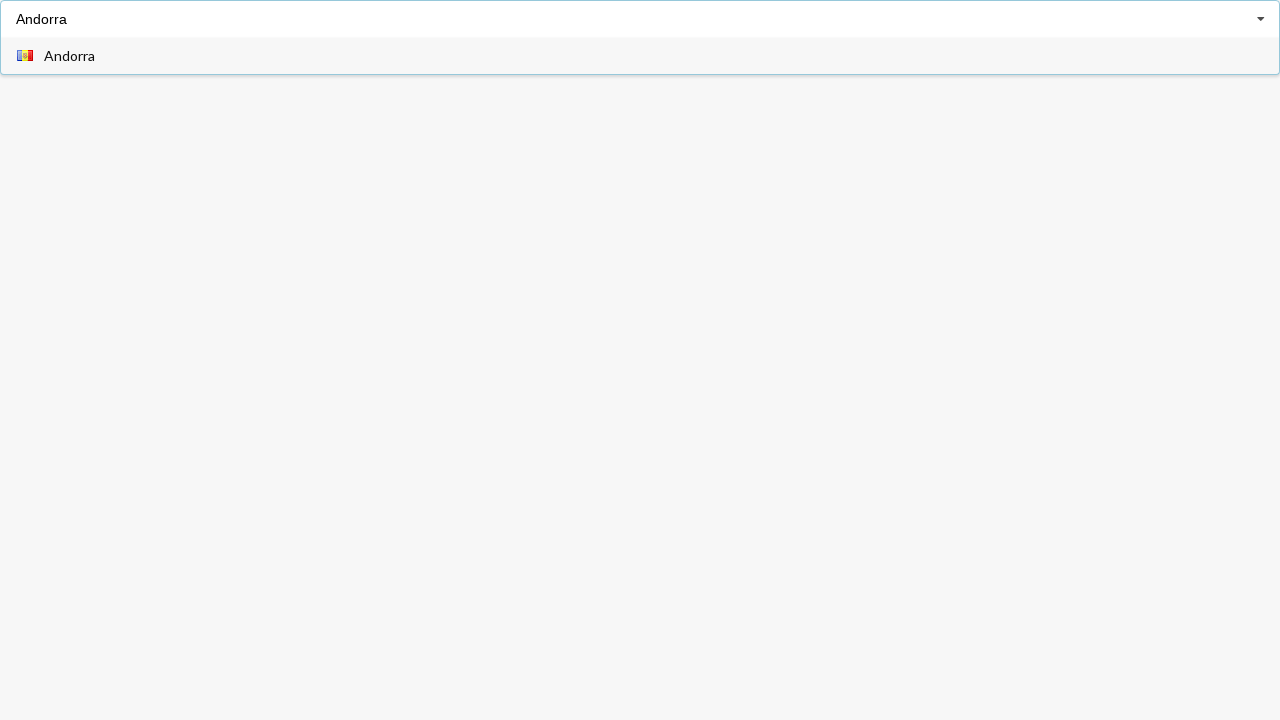

Waited for filtered dropdown items to appear
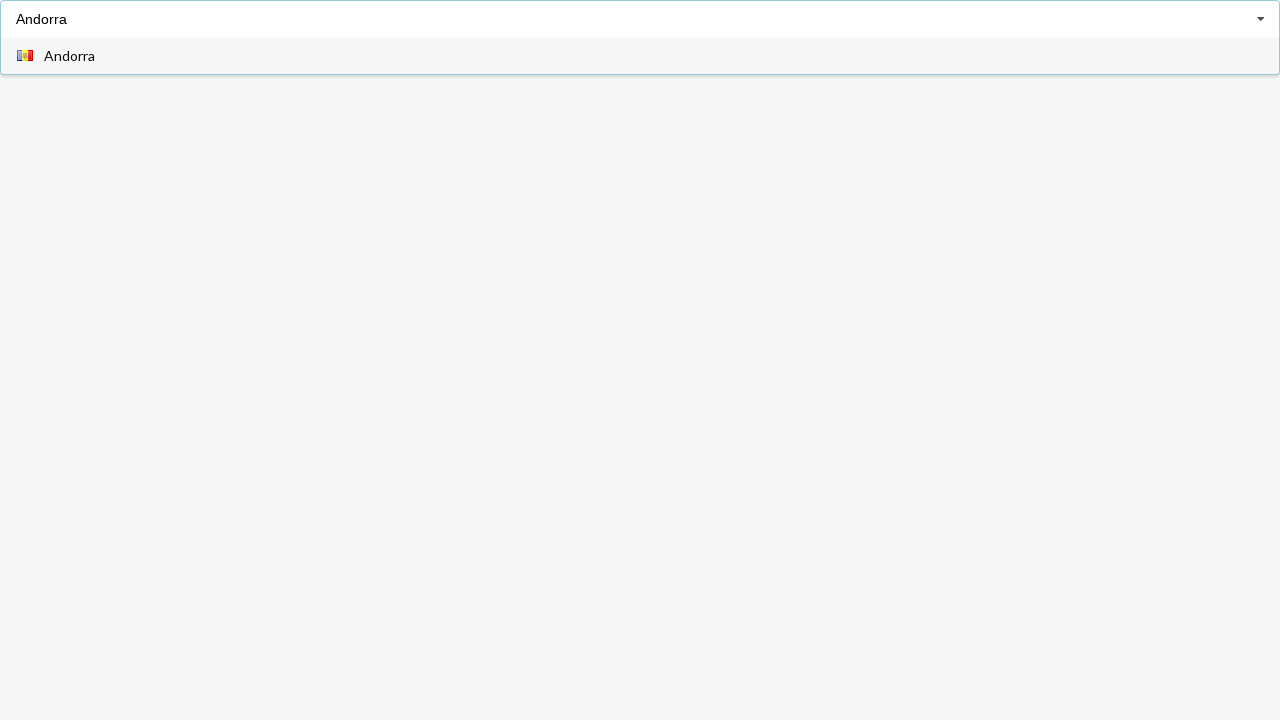

Clicked 'Andorra' option in dropdown at (70, 56) on div.item span:has-text('Andorra')
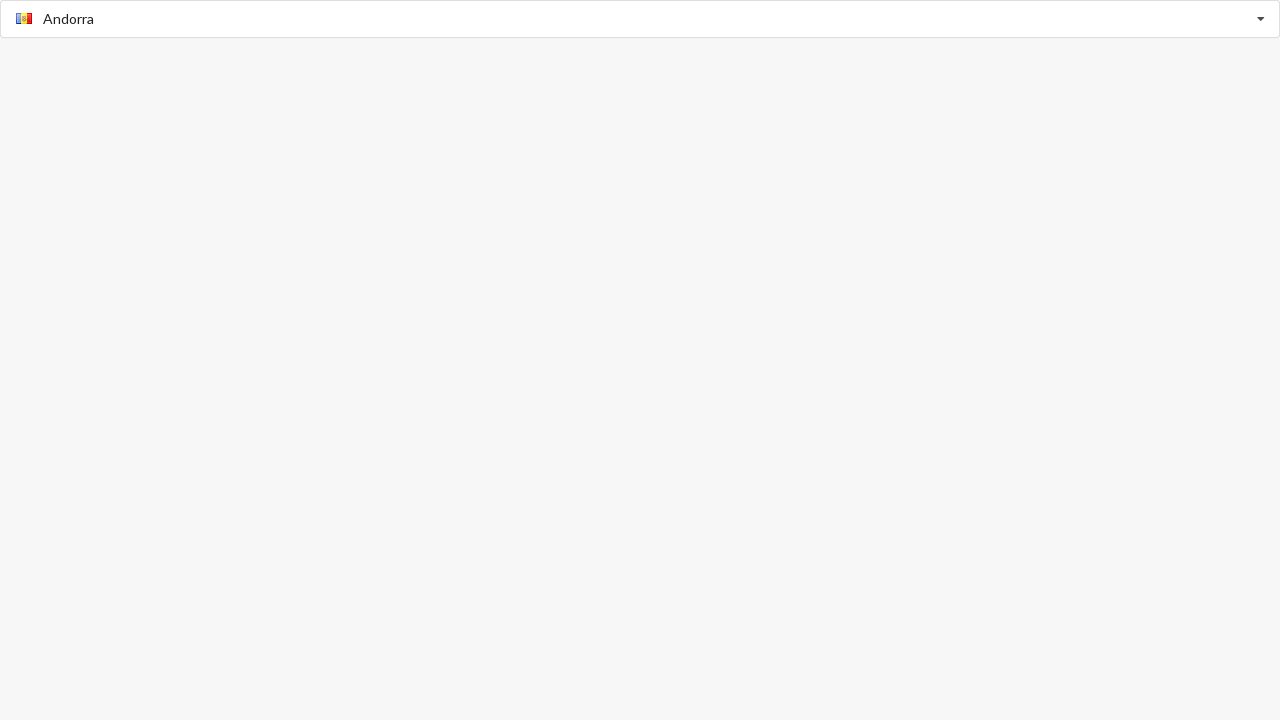

Verified 'Andorra' was selected
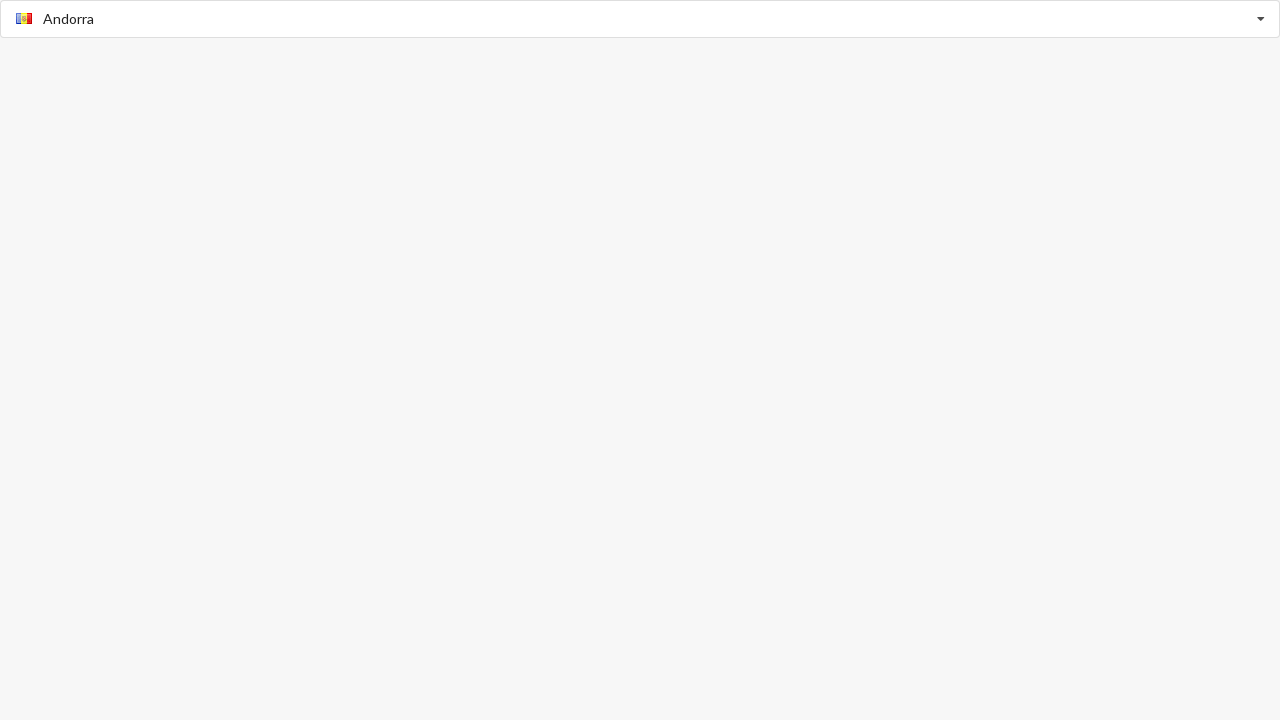

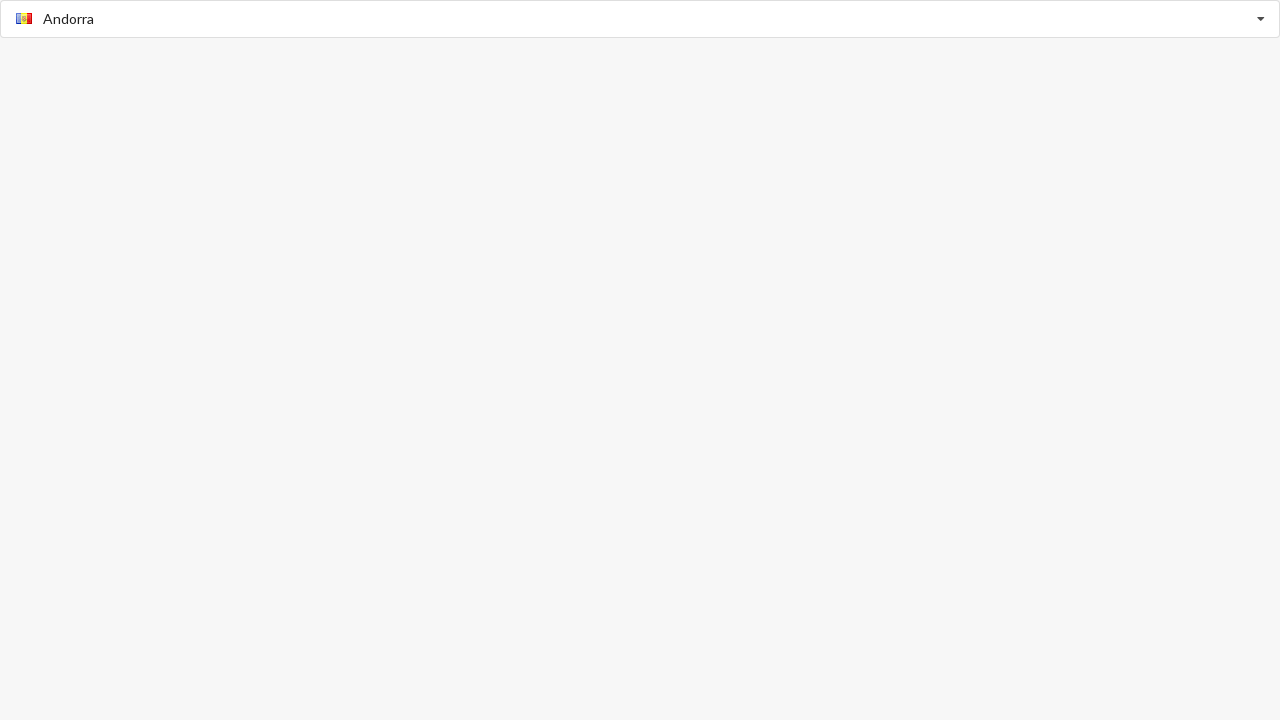